Modifies a readonly date field on the 12306 railway booking site by removing the readonly attribute via JavaScript and then setting a new date value

Starting URL: https://kyfw.12306.cn/otn/index/init

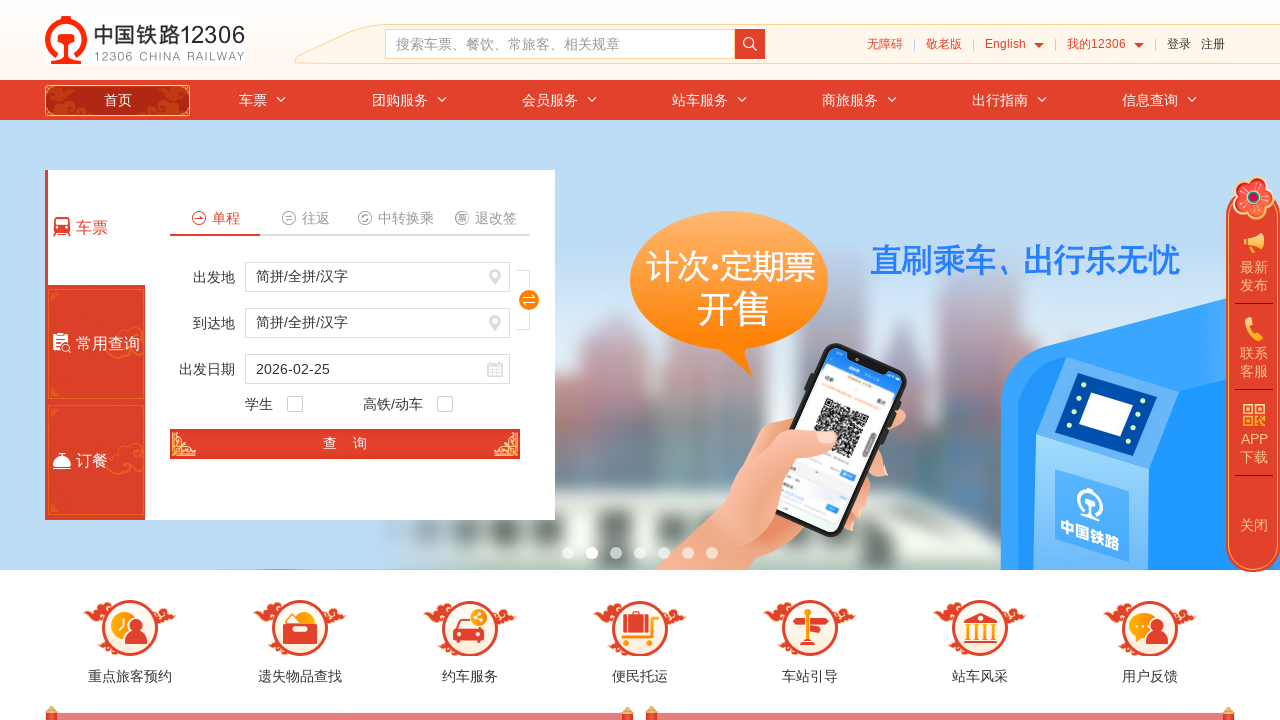

Removed readonly attribute from train_date field using JavaScript
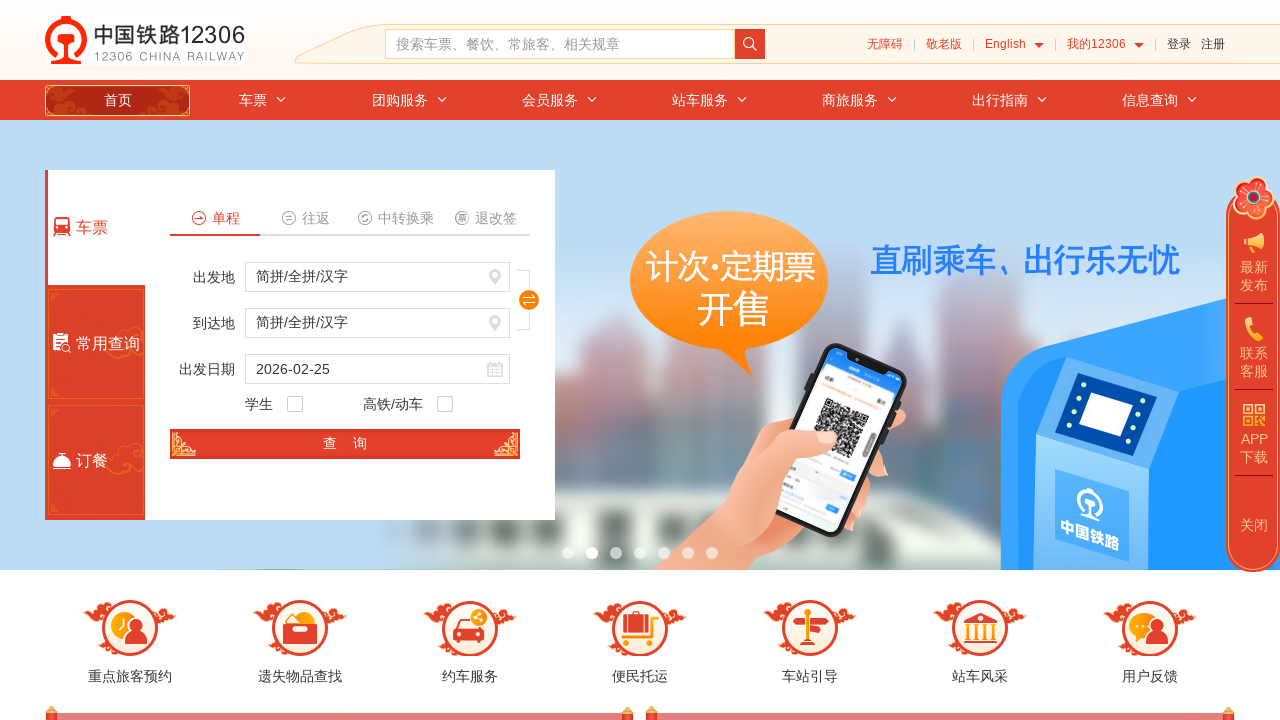

Cleared the train_date field on #train_date
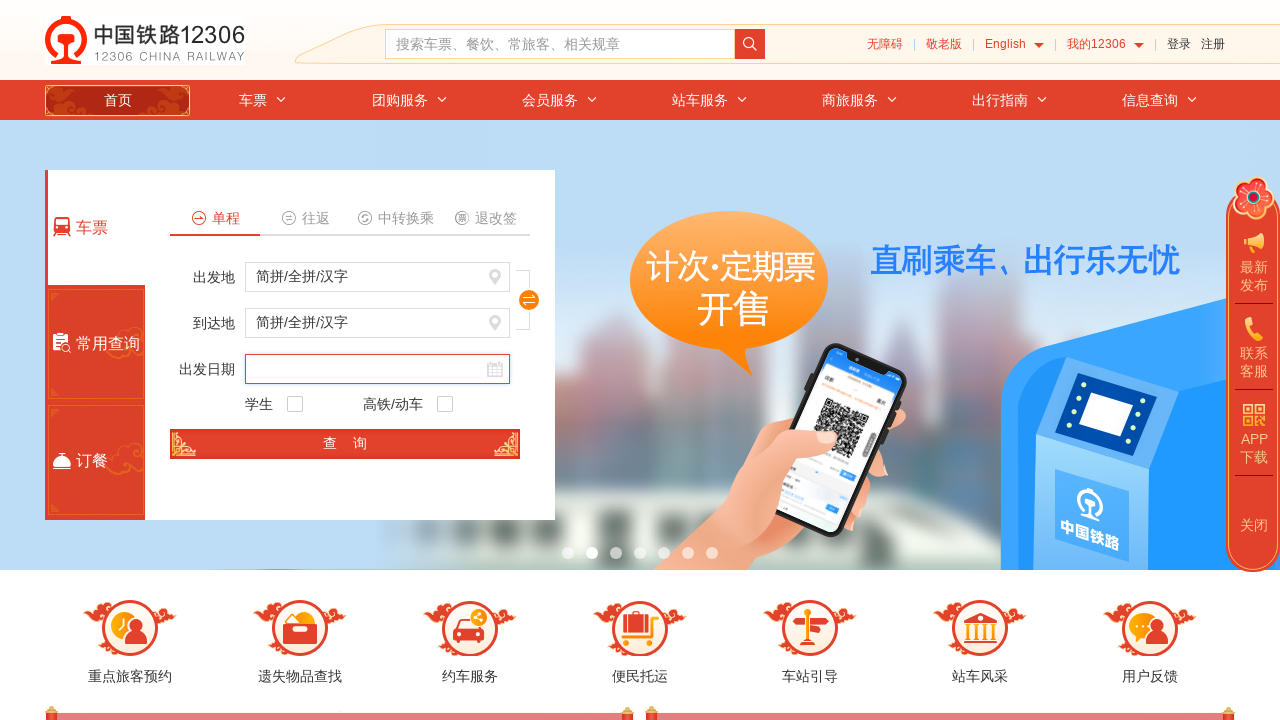

Filled train_date field with new date value '2024-03-15' on #train_date
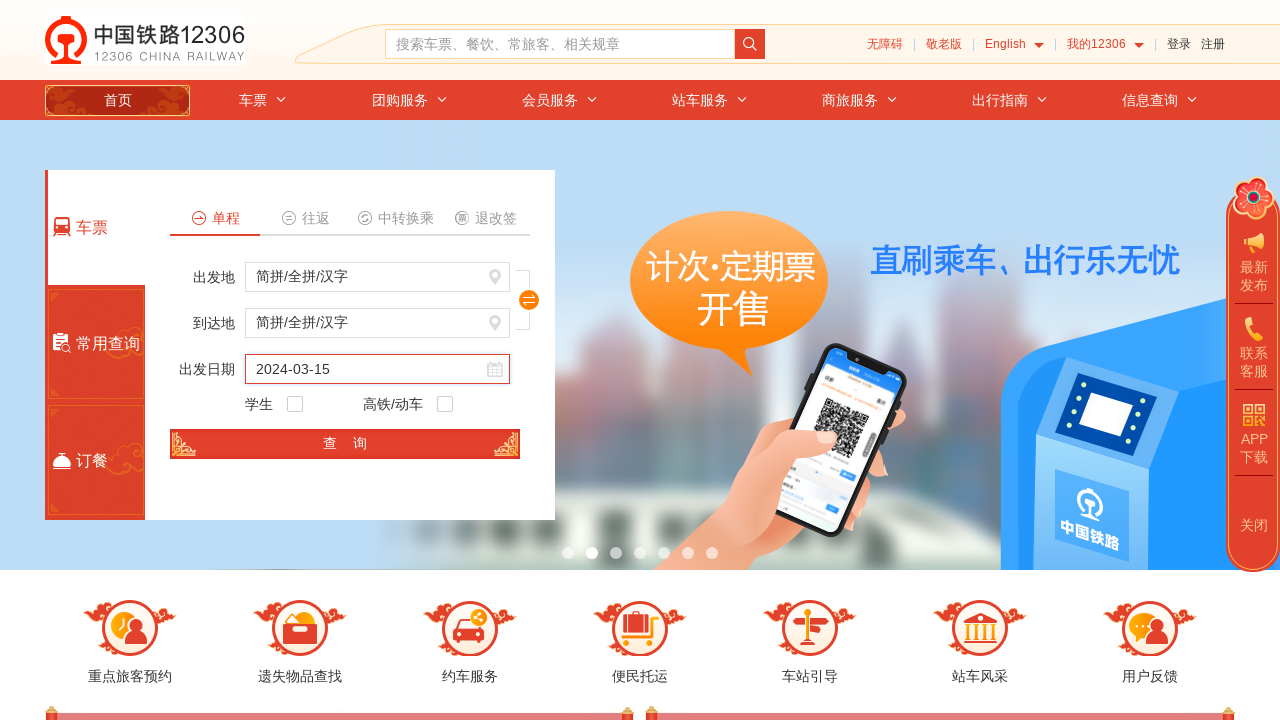

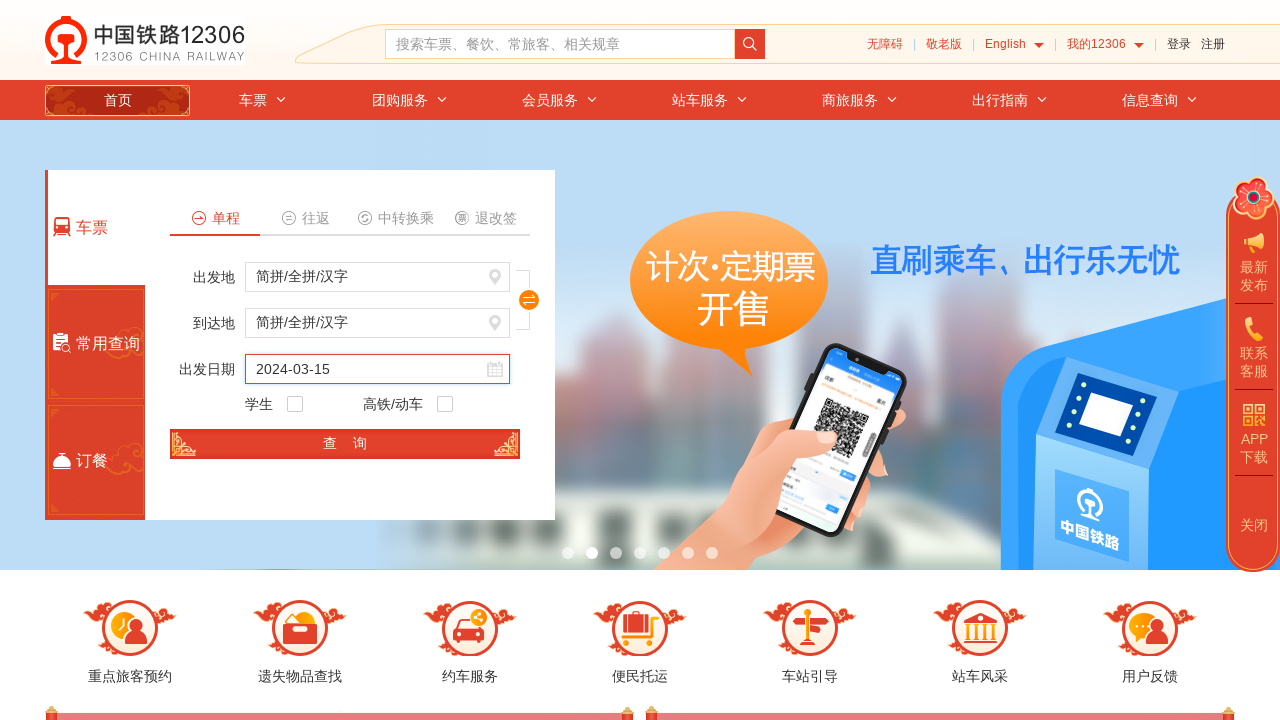